Tests web table interaction by clicking the edit button for the first record and submitting the form

Starting URL: https://demoqa.com/webtables

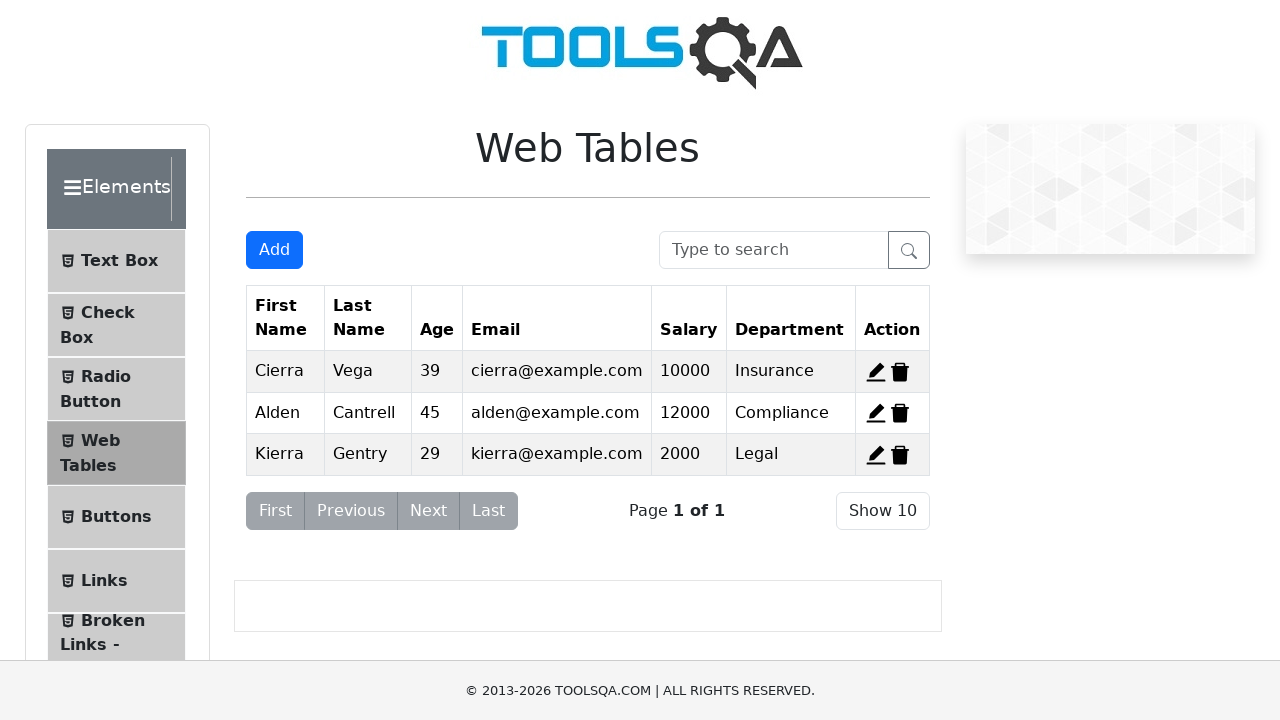

Clicked edit button for the first record in web table at (876, 372) on xpath=//span[@id='edit-record-1']//*[@stroke='currentColor']
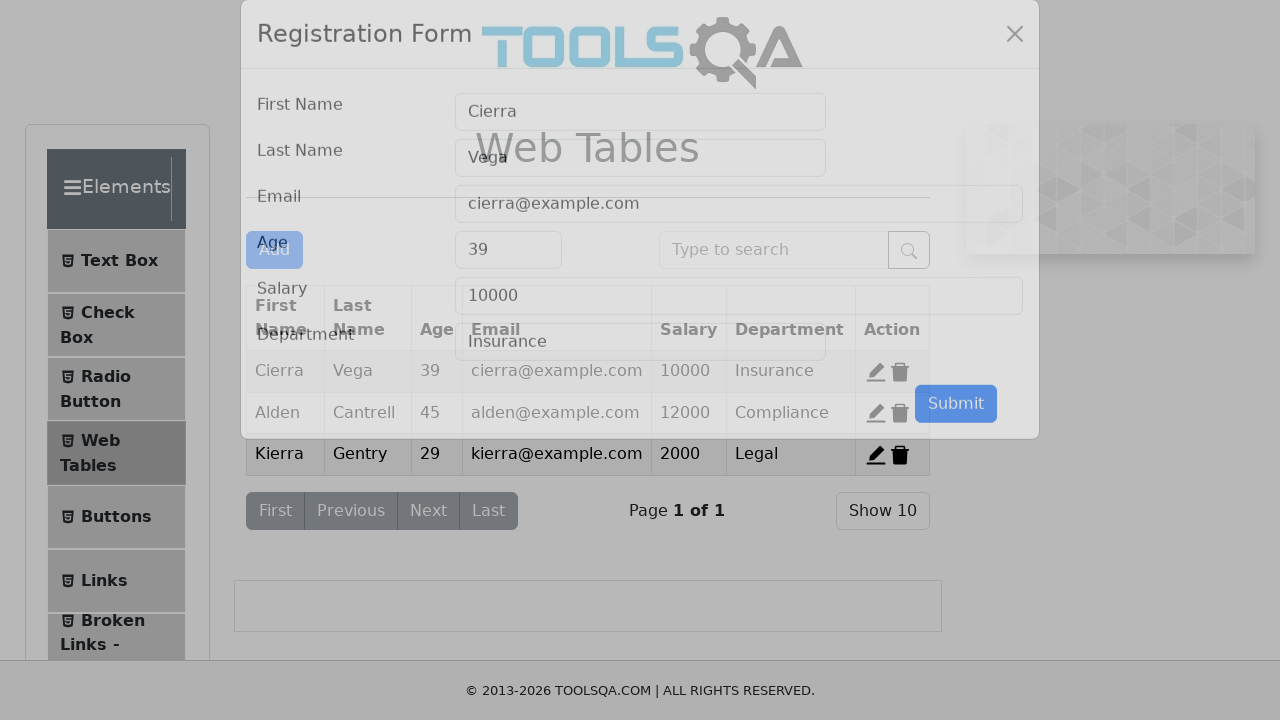

Clicked submit button to save form changes at (956, 433) on #submit
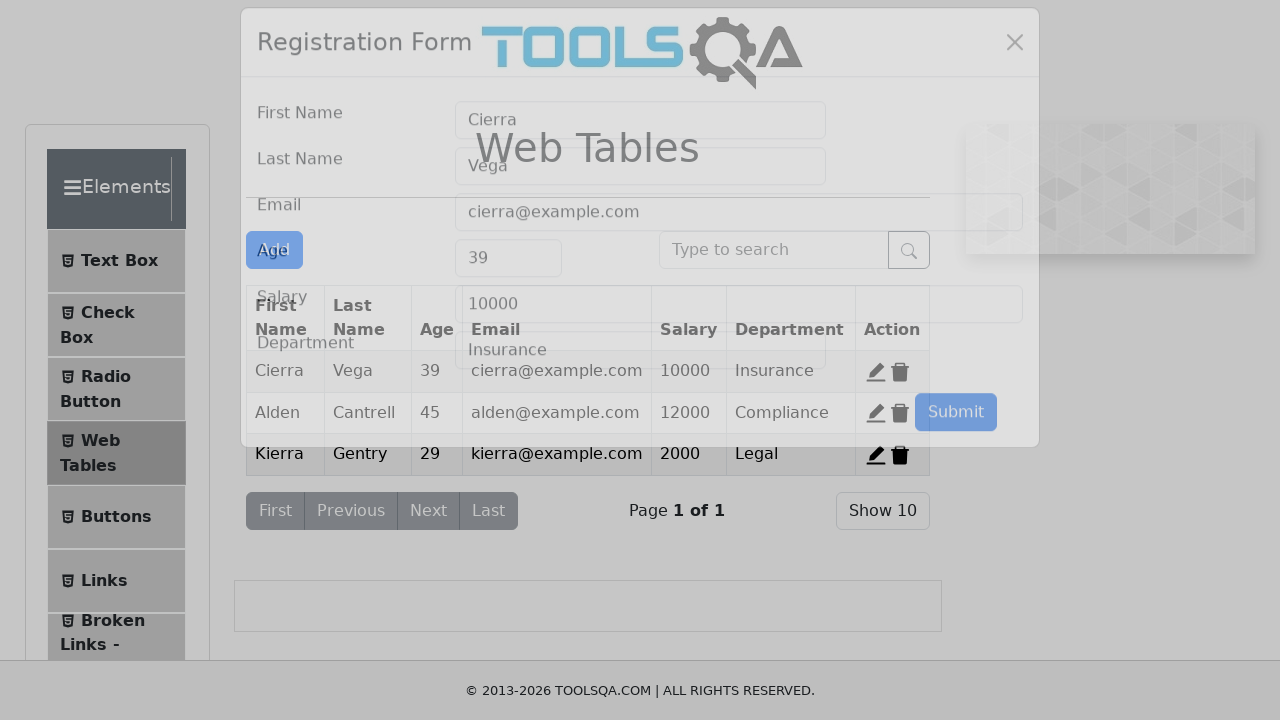

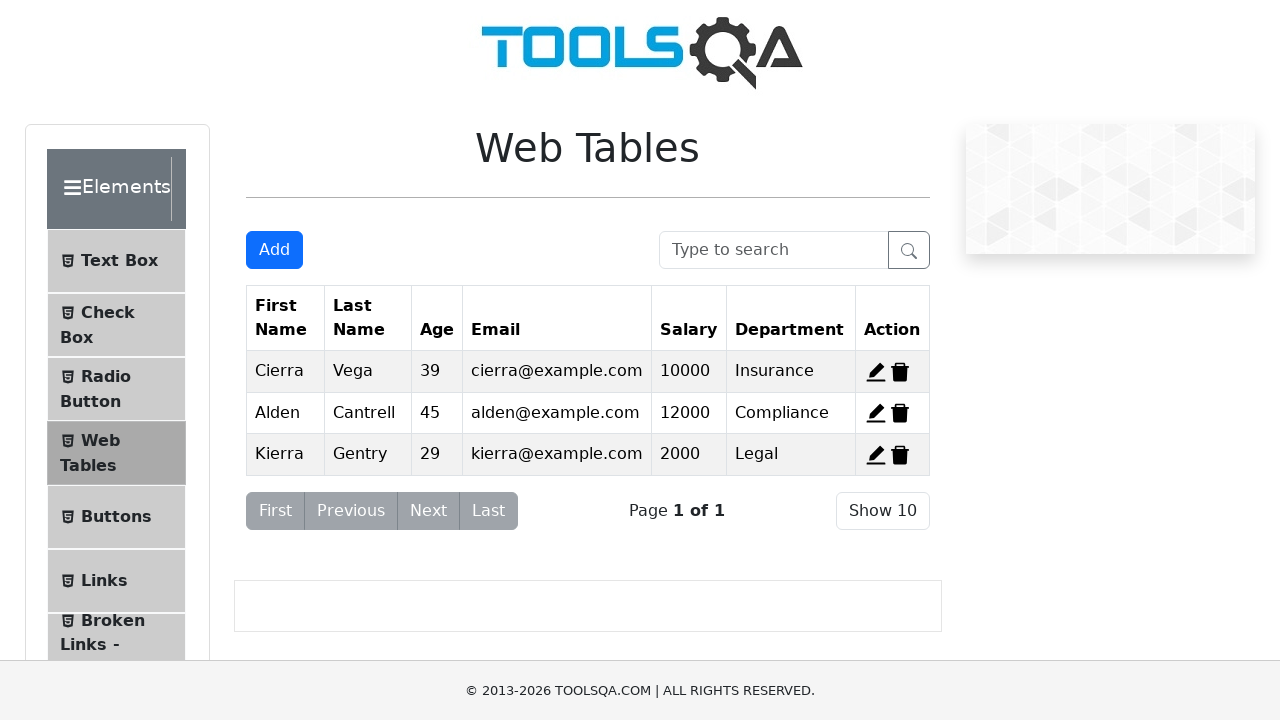